Tests registration form by filling first name and last name fields using Actions API and clicking the submit button

Starting URL: https://naveenautomationlabs.com/opencart/index.php?route=account/register

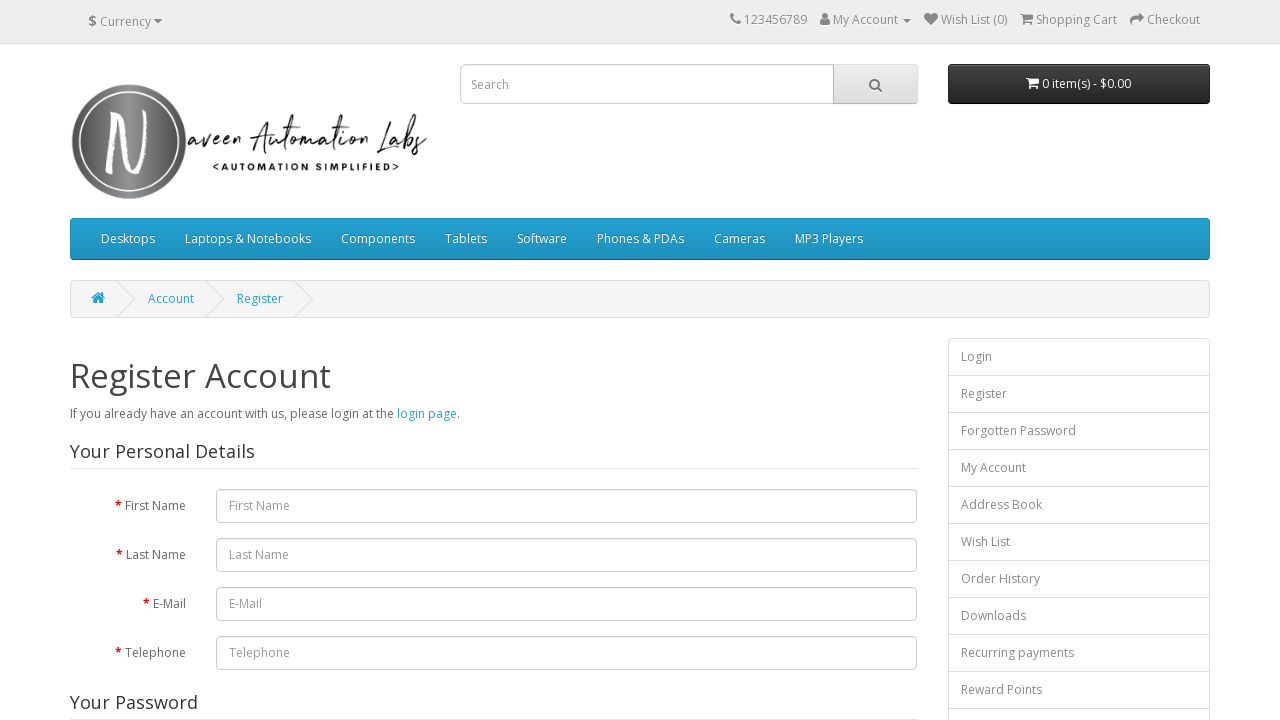

Filled first name field with 'David' on #input-firstname
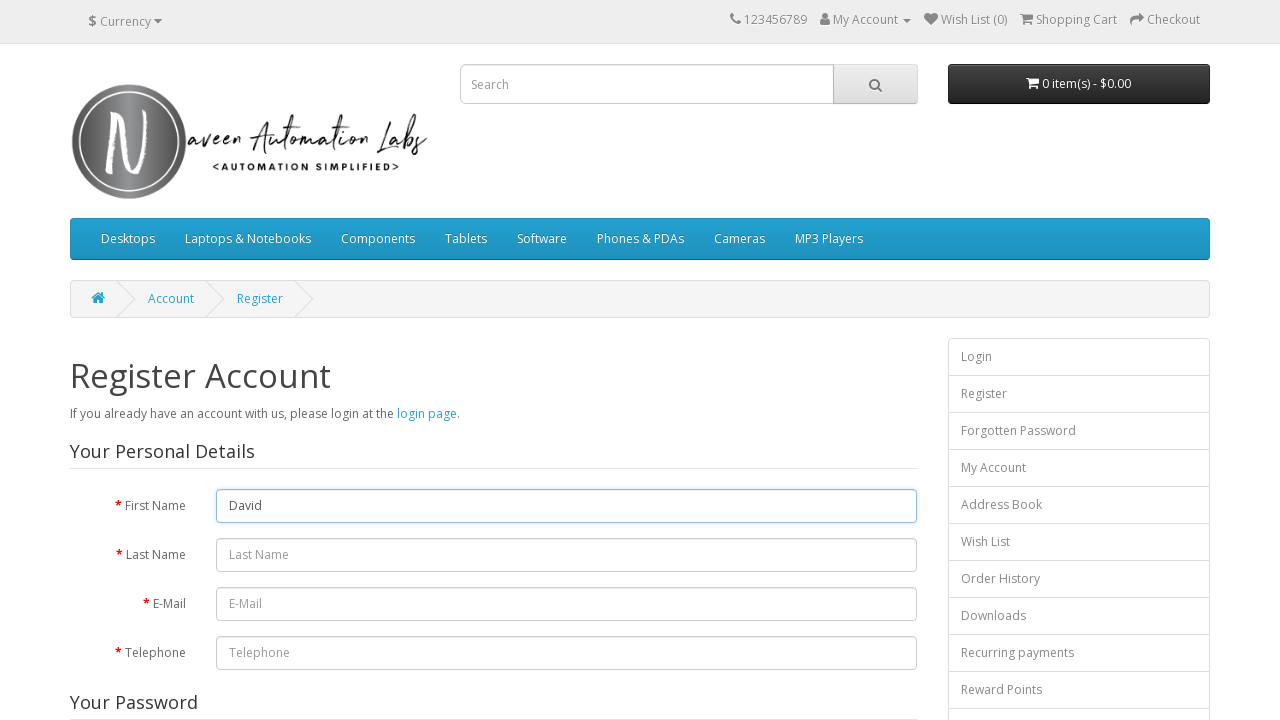

Filled last name field with 'Automation' on #input-lastname
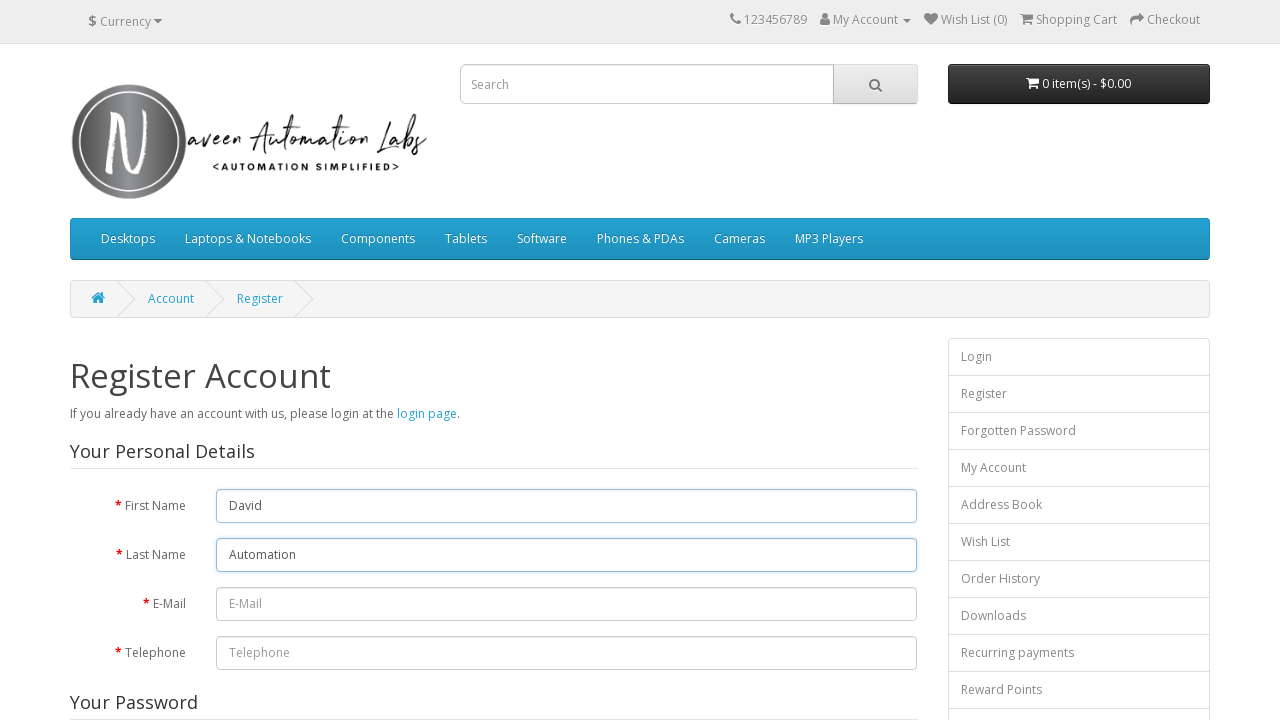

Clicked submit button to complete registration at (879, 427) on input[type='submit']
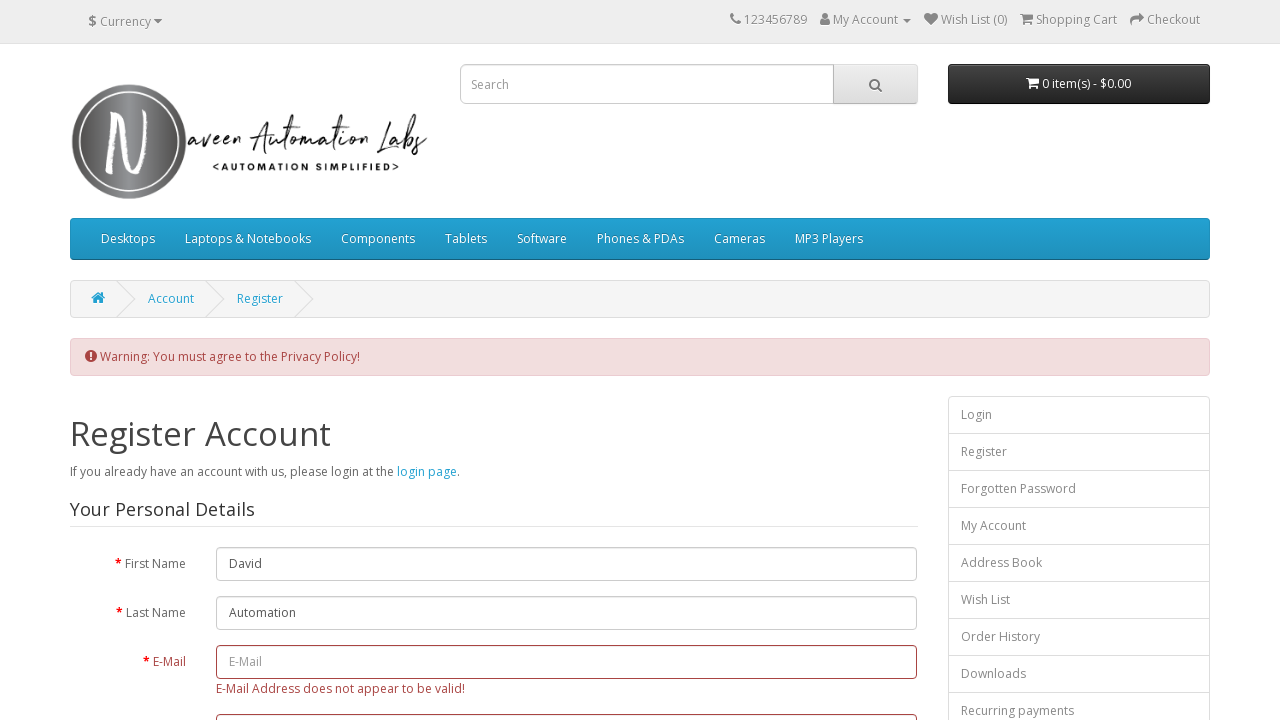

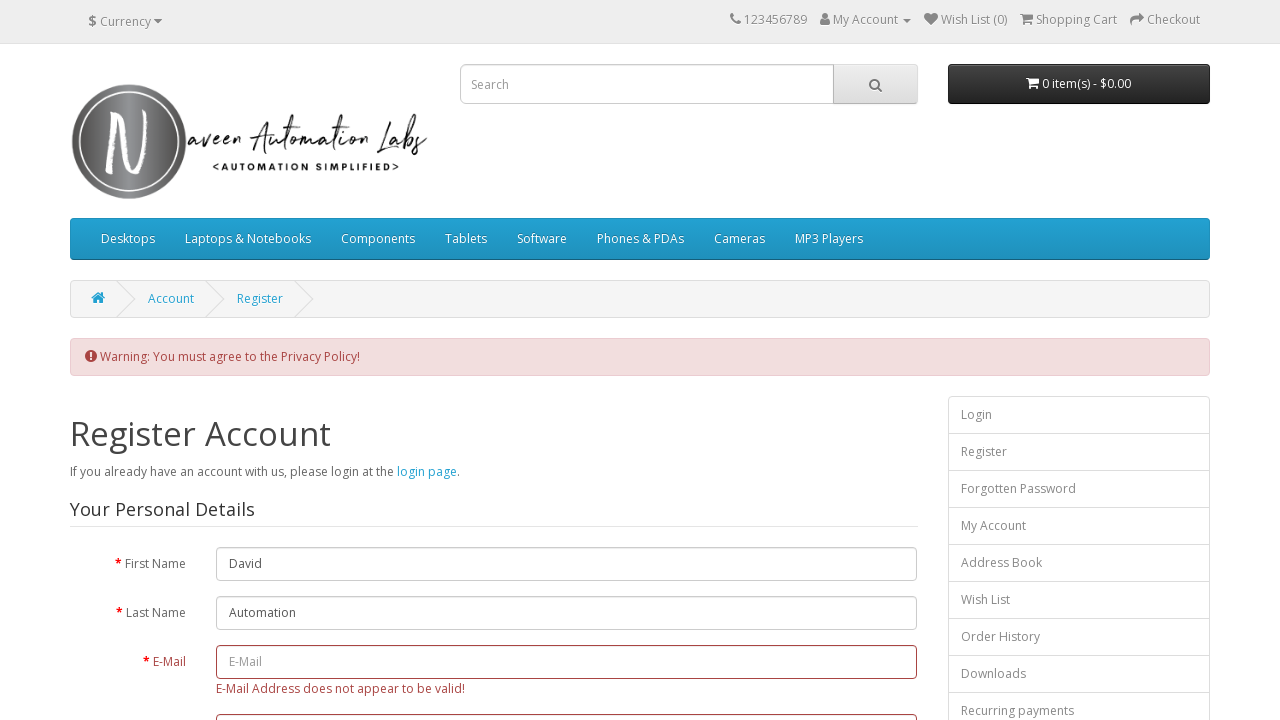